Tests filtering to display all items after viewing filtered lists

Starting URL: https://demo.playwright.dev/todomvc

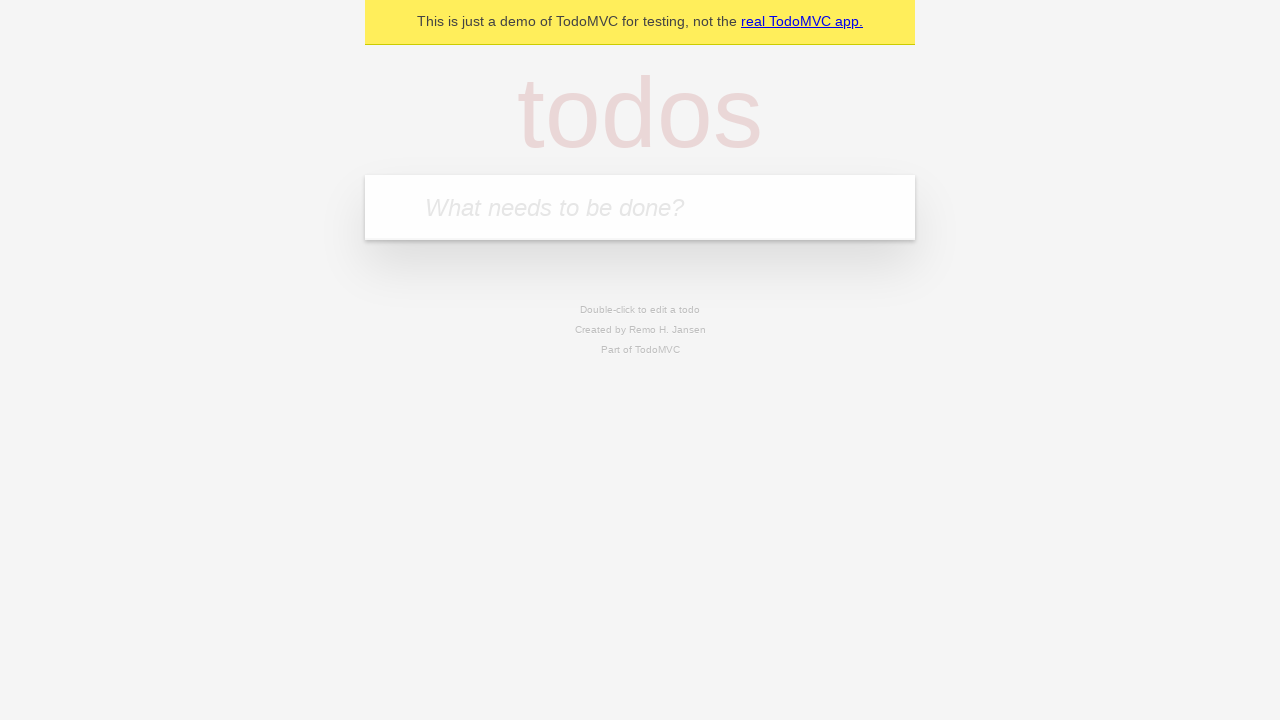

Filled todo input with 'buy some cheese' on internal:attr=[placeholder="What needs to be done?"i]
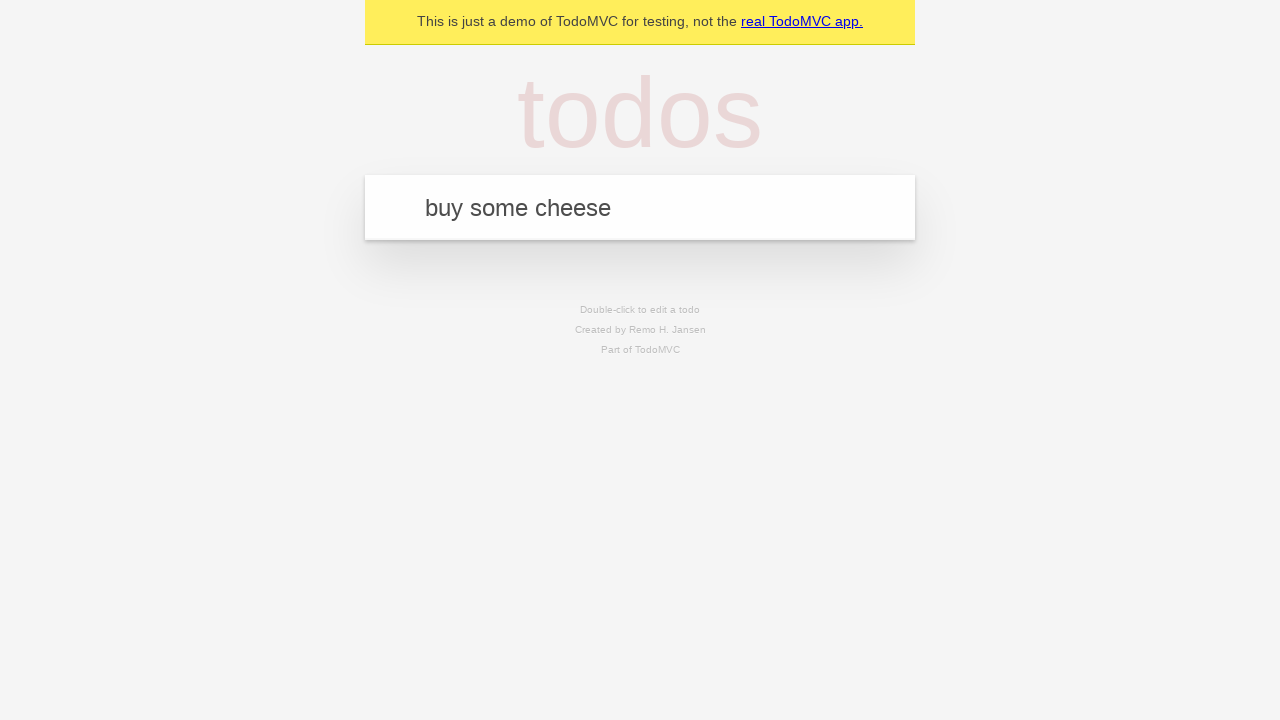

Pressed Enter to create first todo item on internal:attr=[placeholder="What needs to be done?"i]
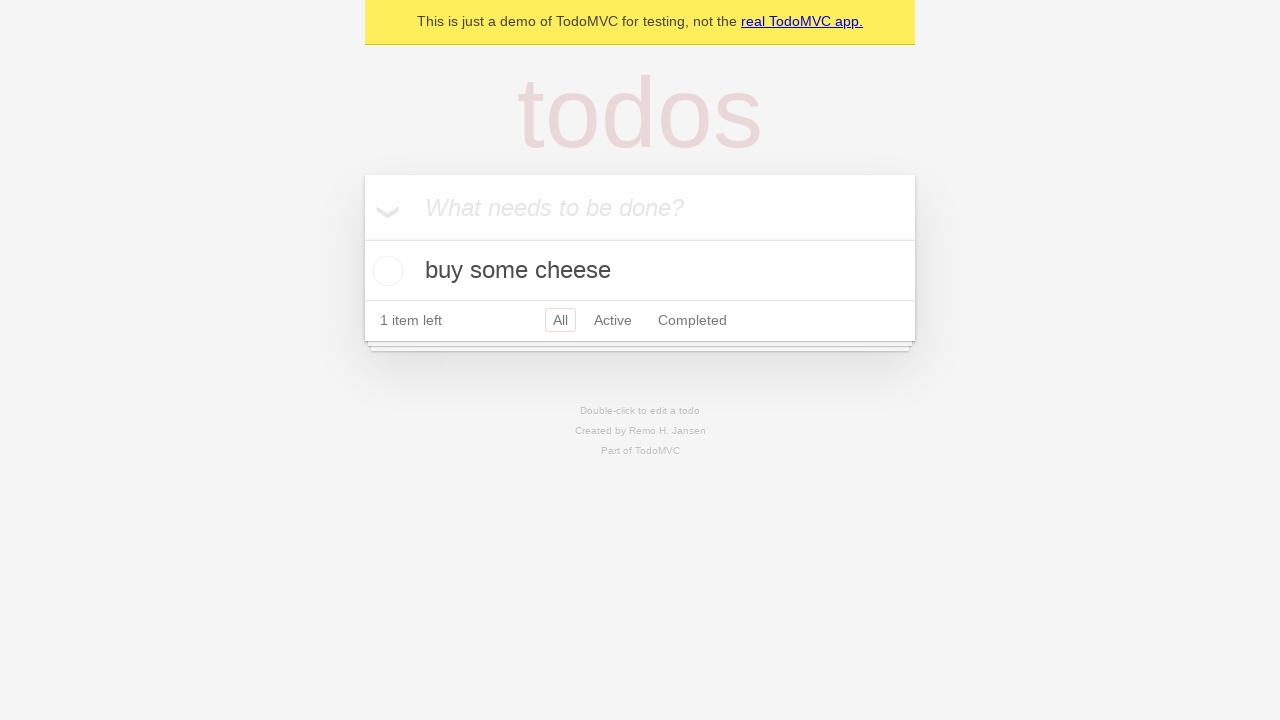

Filled todo input with 'feed the cat' on internal:attr=[placeholder="What needs to be done?"i]
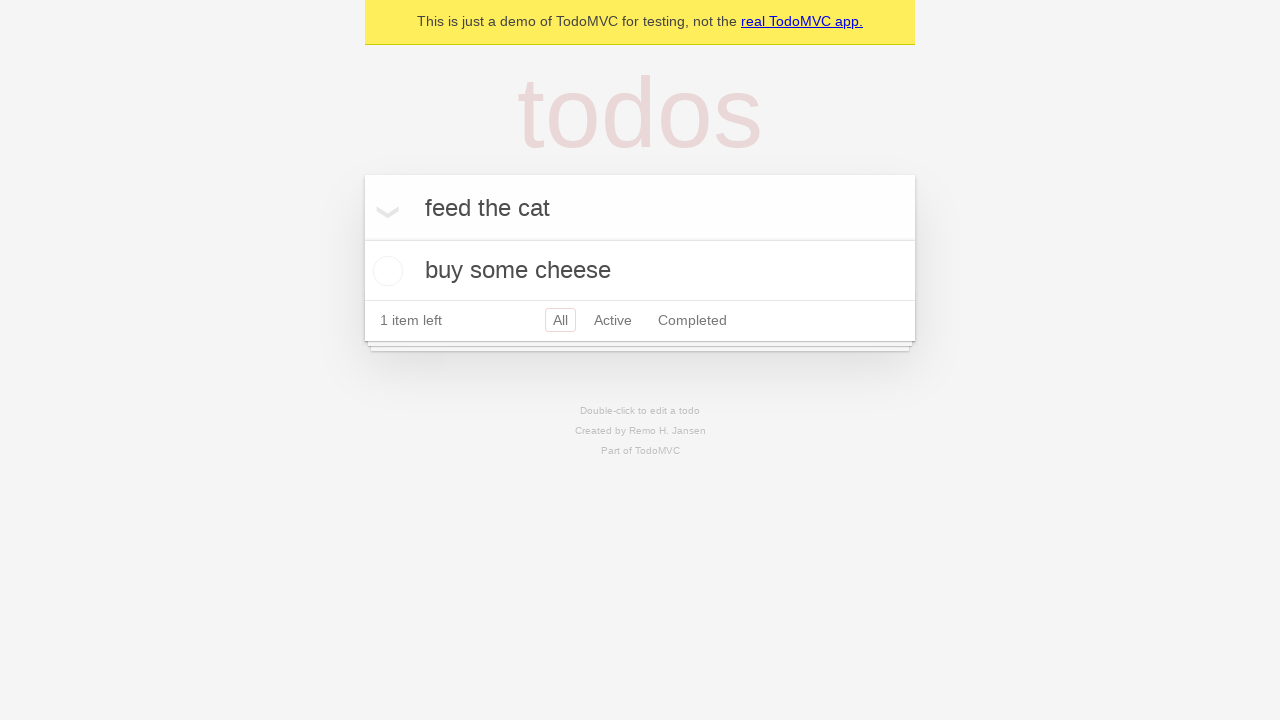

Pressed Enter to create second todo item on internal:attr=[placeholder="What needs to be done?"i]
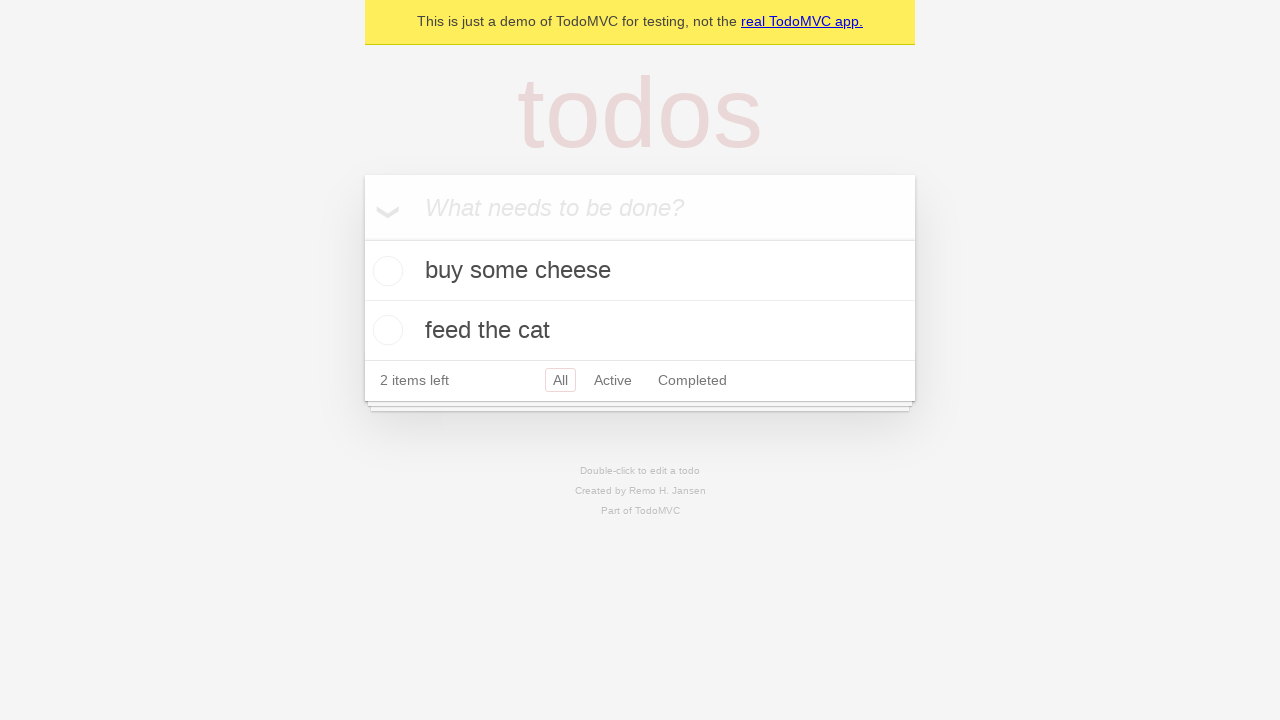

Filled todo input with 'book a doctors appointment' on internal:attr=[placeholder="What needs to be done?"i]
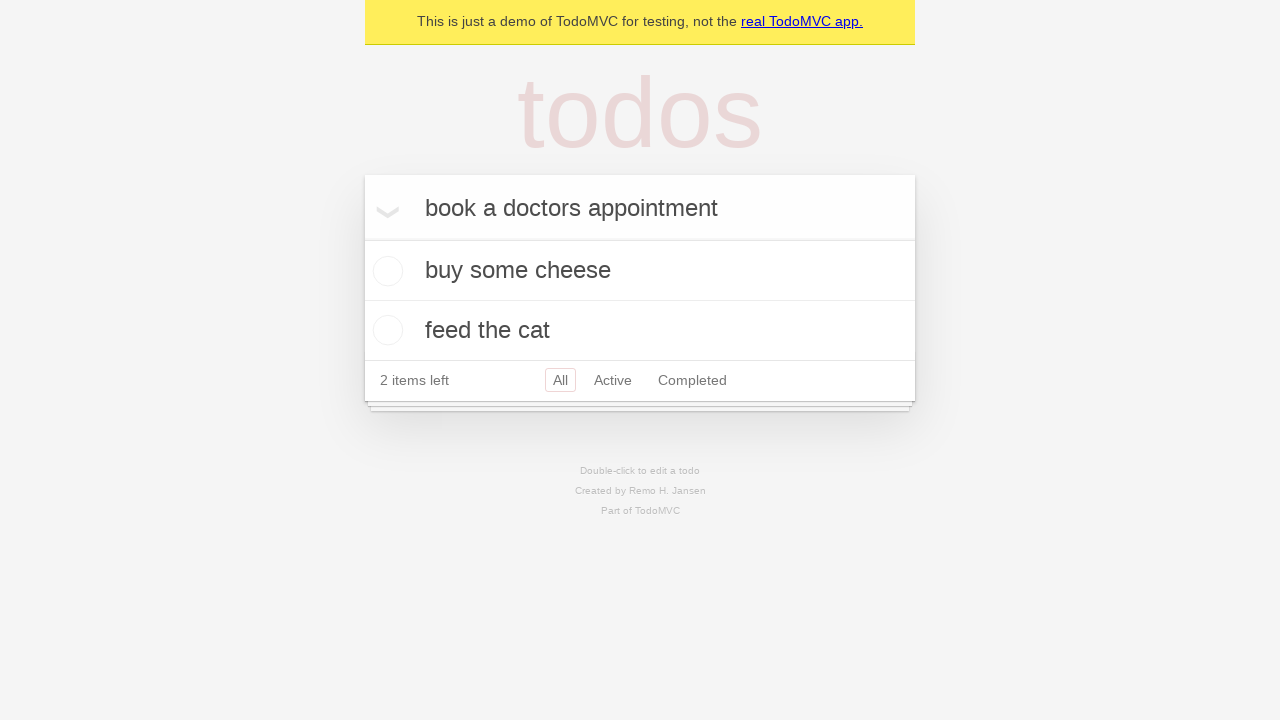

Pressed Enter to create third todo item on internal:attr=[placeholder="What needs to be done?"i]
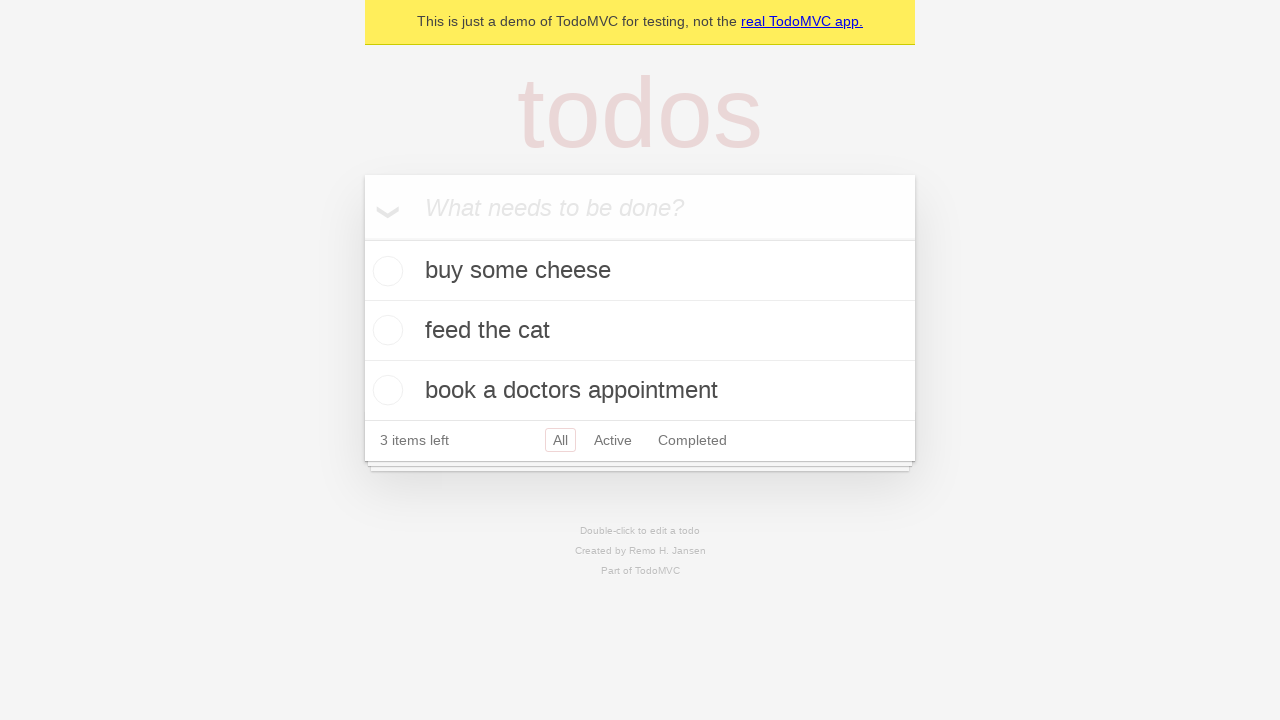

Checked the second todo item 'feed the cat' at (385, 330) on internal:testid=[data-testid="todo-item"s] >> nth=1 >> internal:role=checkbox
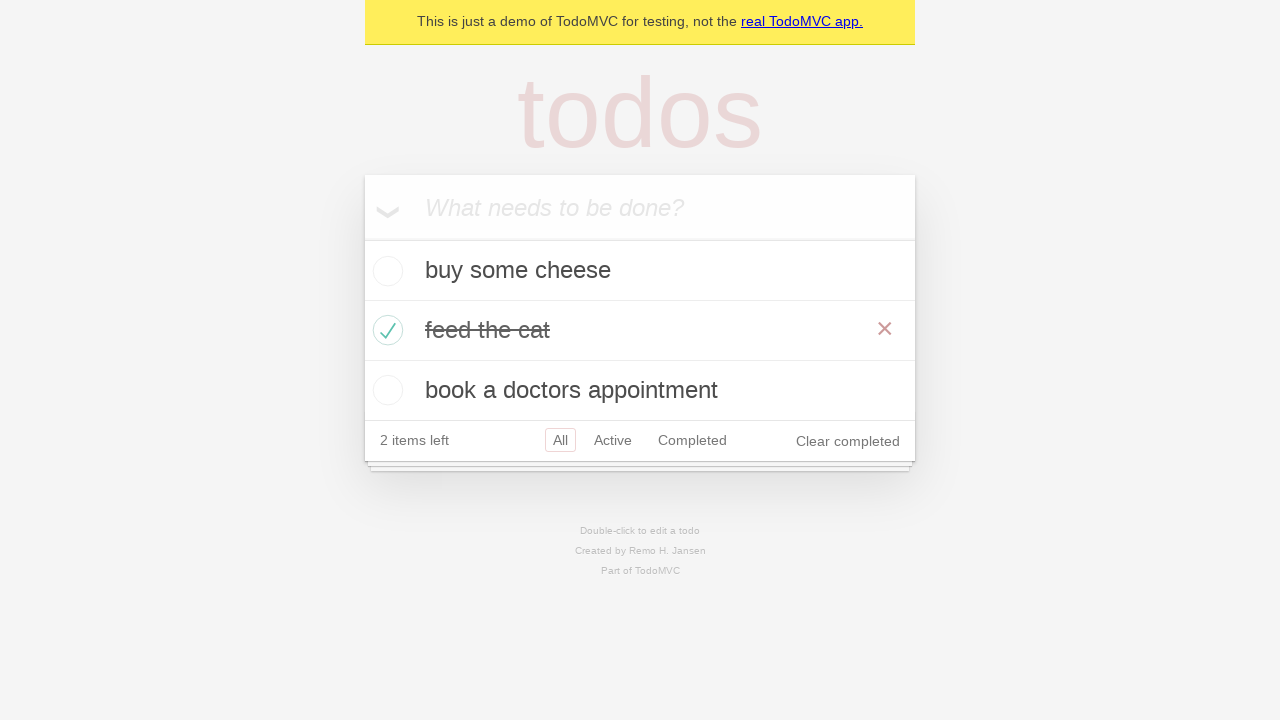

Clicked Active filter to display only active items at (613, 440) on internal:role=link[name="Active"i]
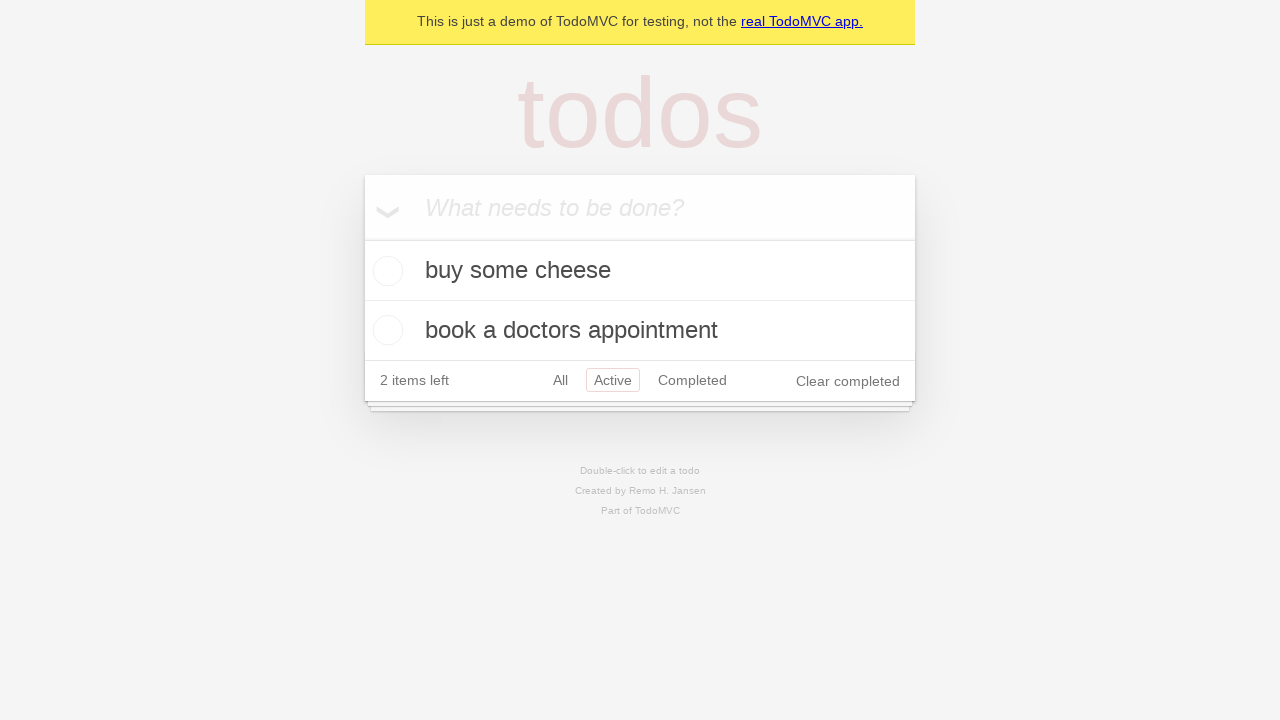

Clicked Completed filter to display only completed items at (692, 380) on internal:role=link[name="Completed"i]
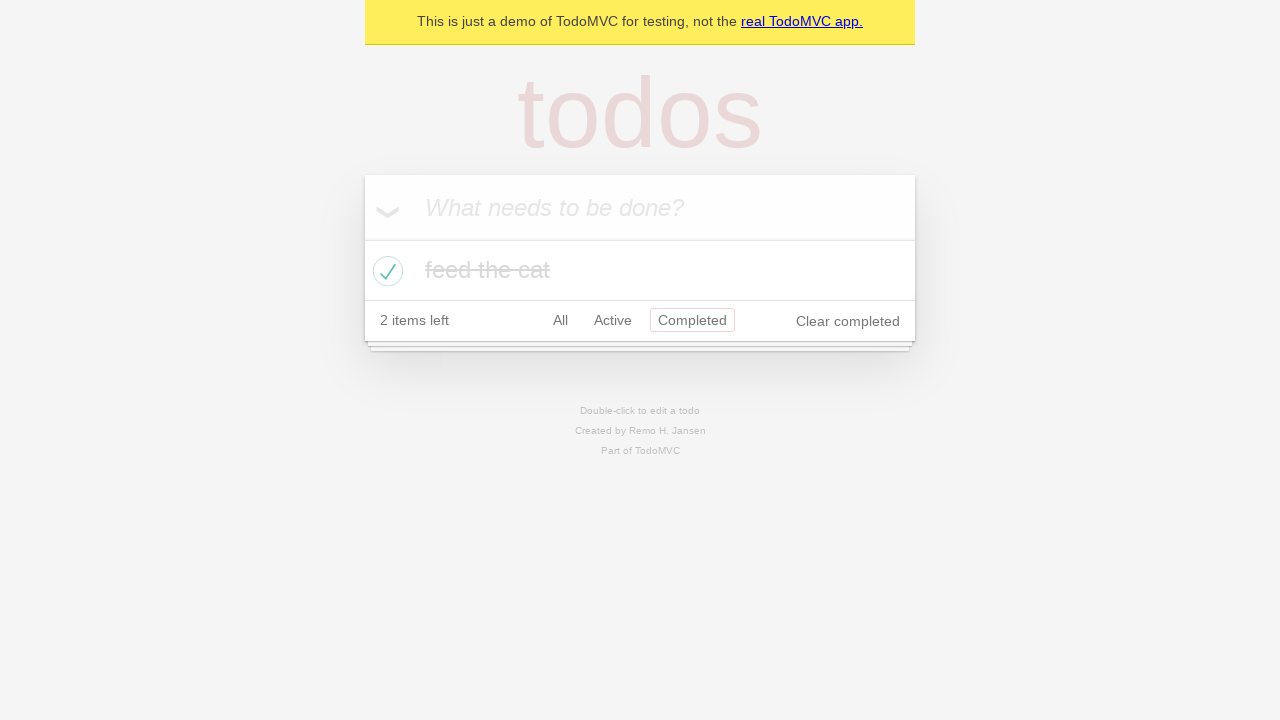

Clicked All filter to display all items at (560, 320) on internal:role=link[name="All"i]
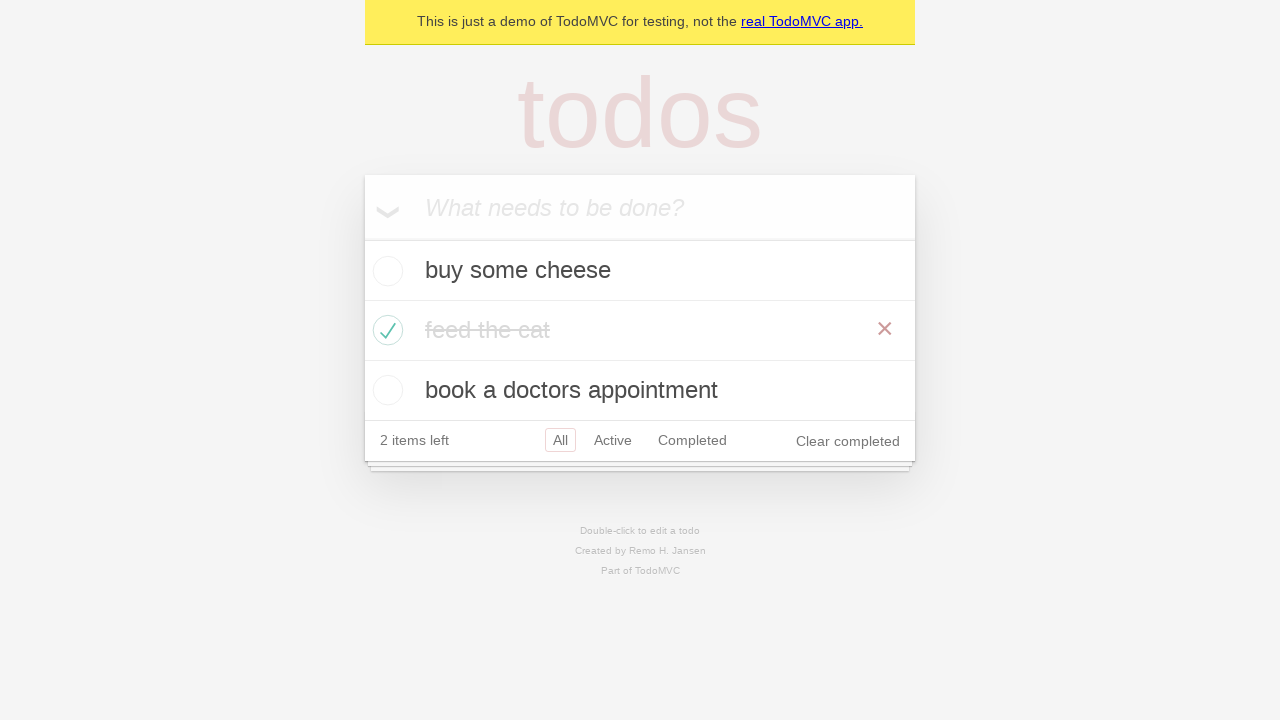

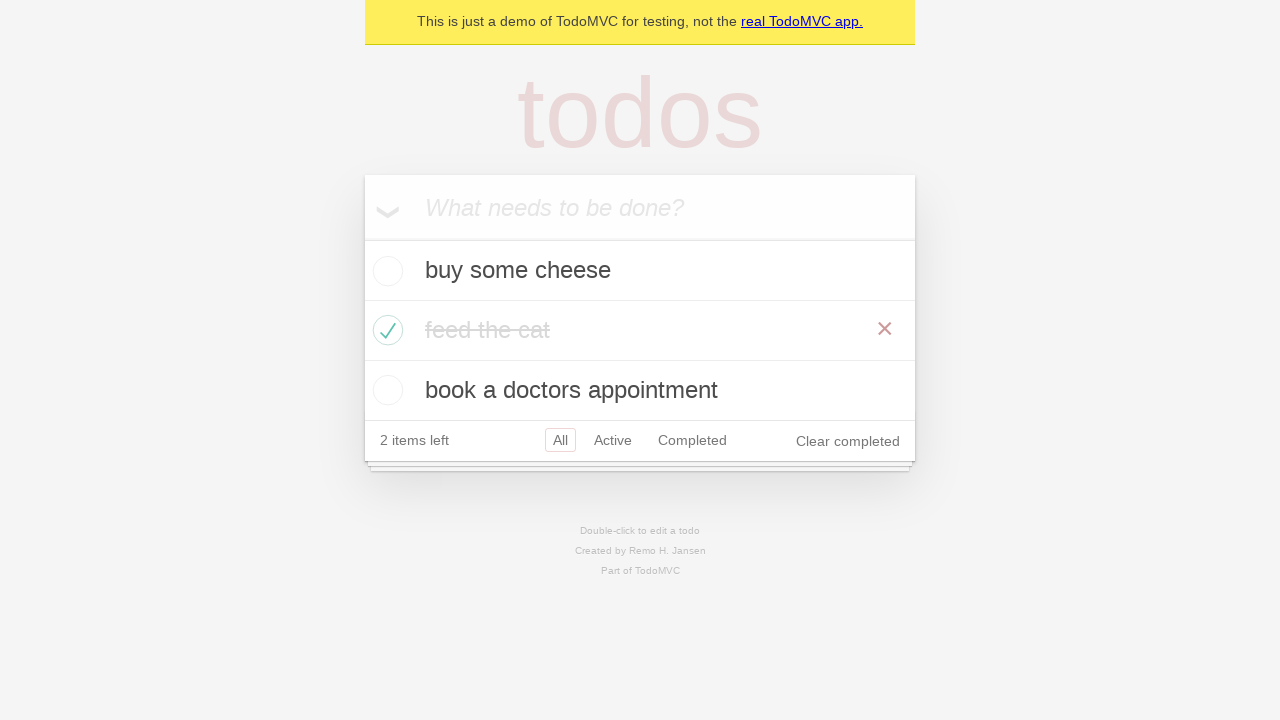